Tests that whitespace is trimmed from edited todo text when saved.

Starting URL: https://demo.playwright.dev/todomvc

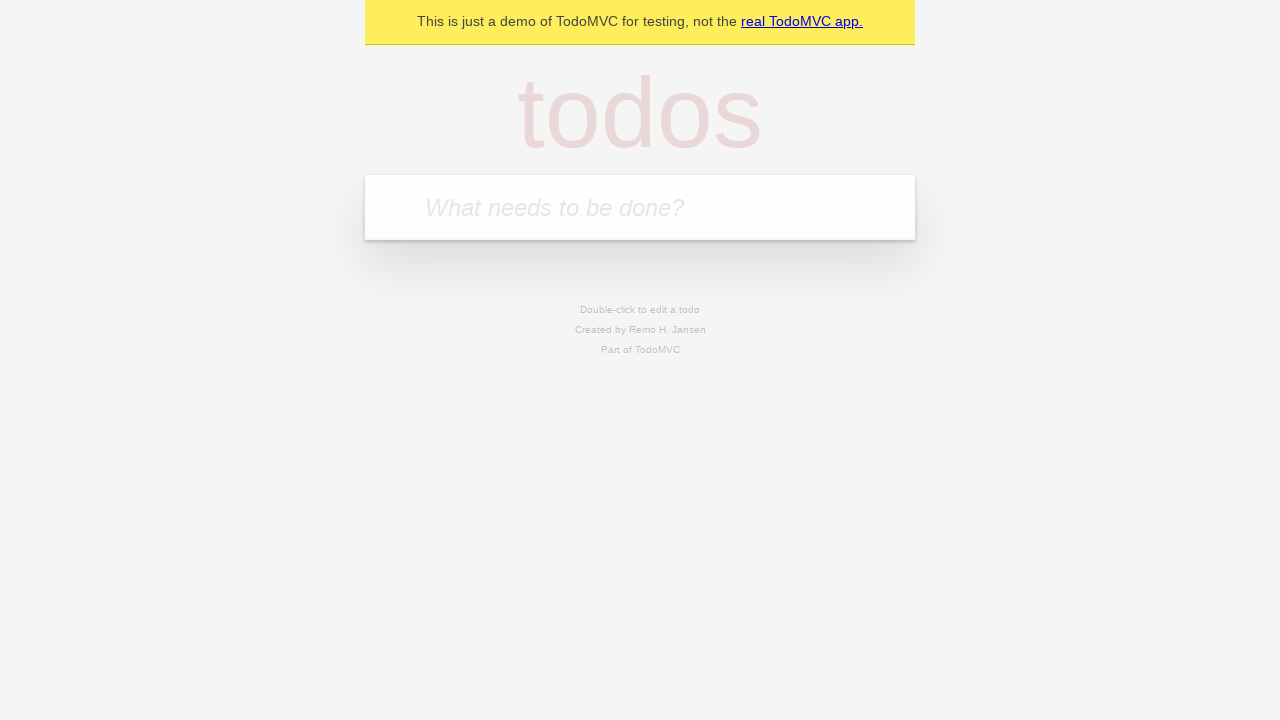

Filled todo input with 'buy some cheese' on internal:attr=[placeholder="What needs to be done?"i]
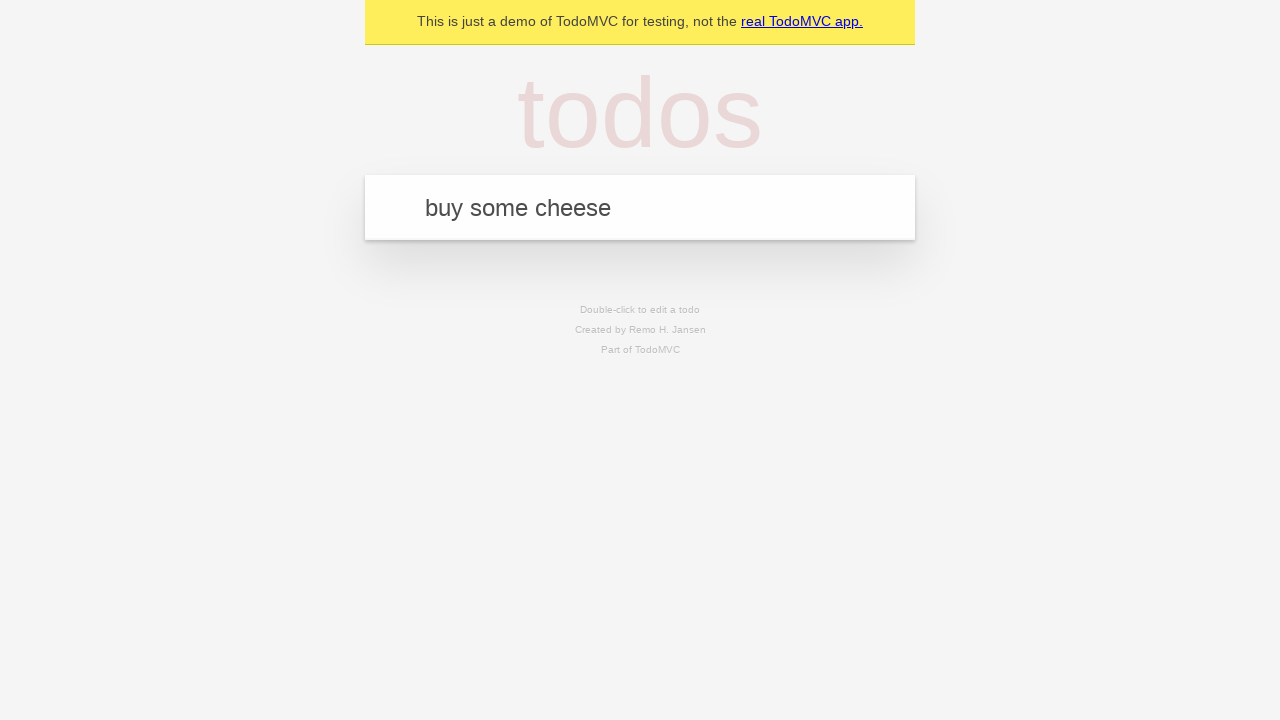

Pressed Enter to create first todo on internal:attr=[placeholder="What needs to be done?"i]
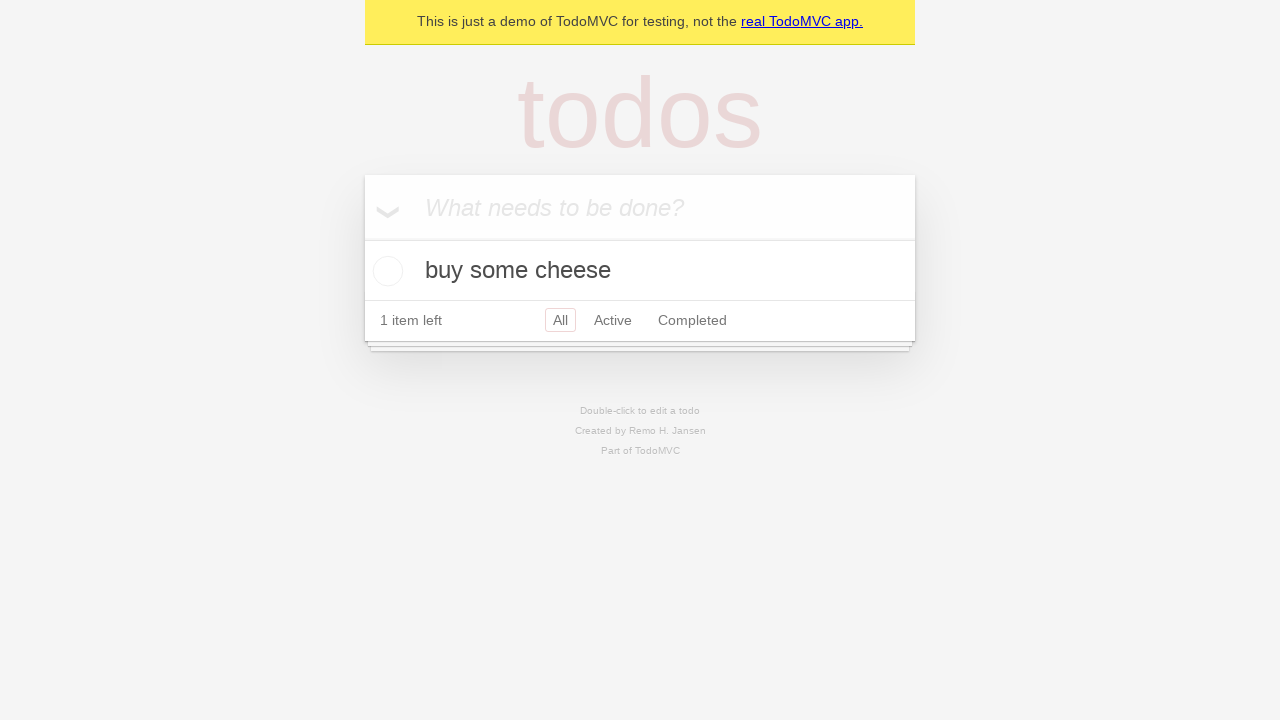

Filled todo input with 'feed the cat' on internal:attr=[placeholder="What needs to be done?"i]
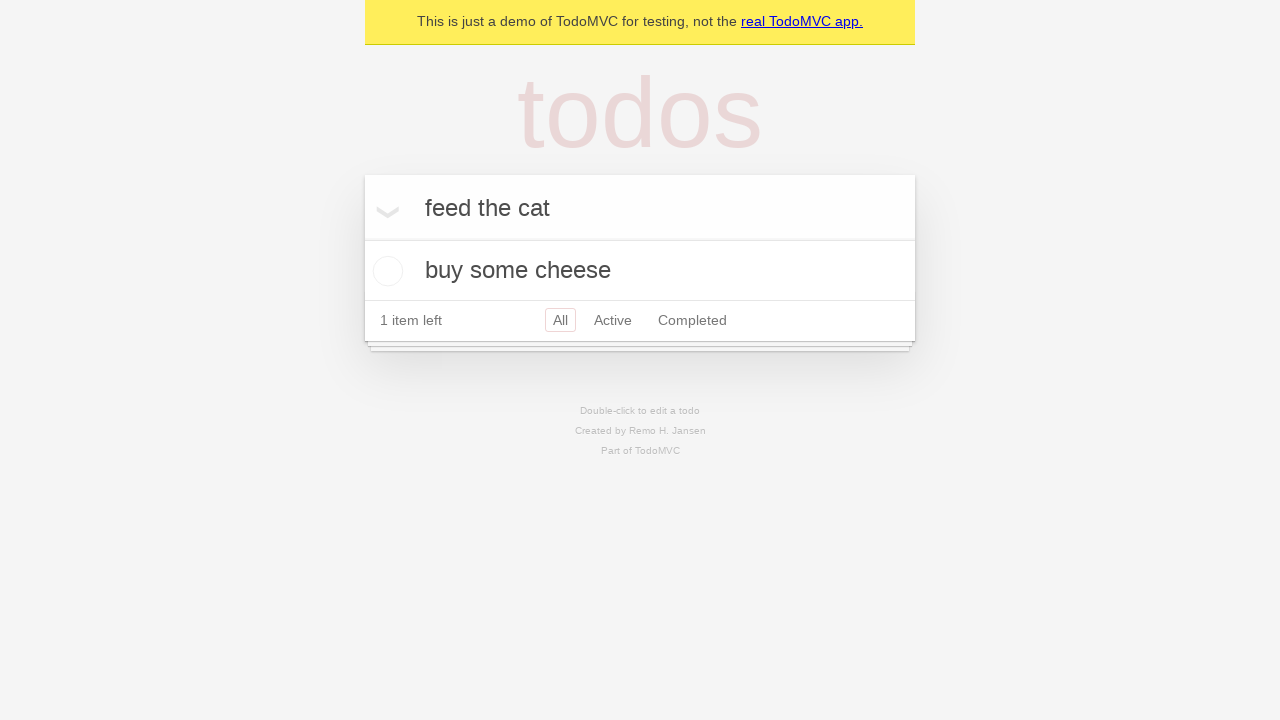

Pressed Enter to create second todo on internal:attr=[placeholder="What needs to be done?"i]
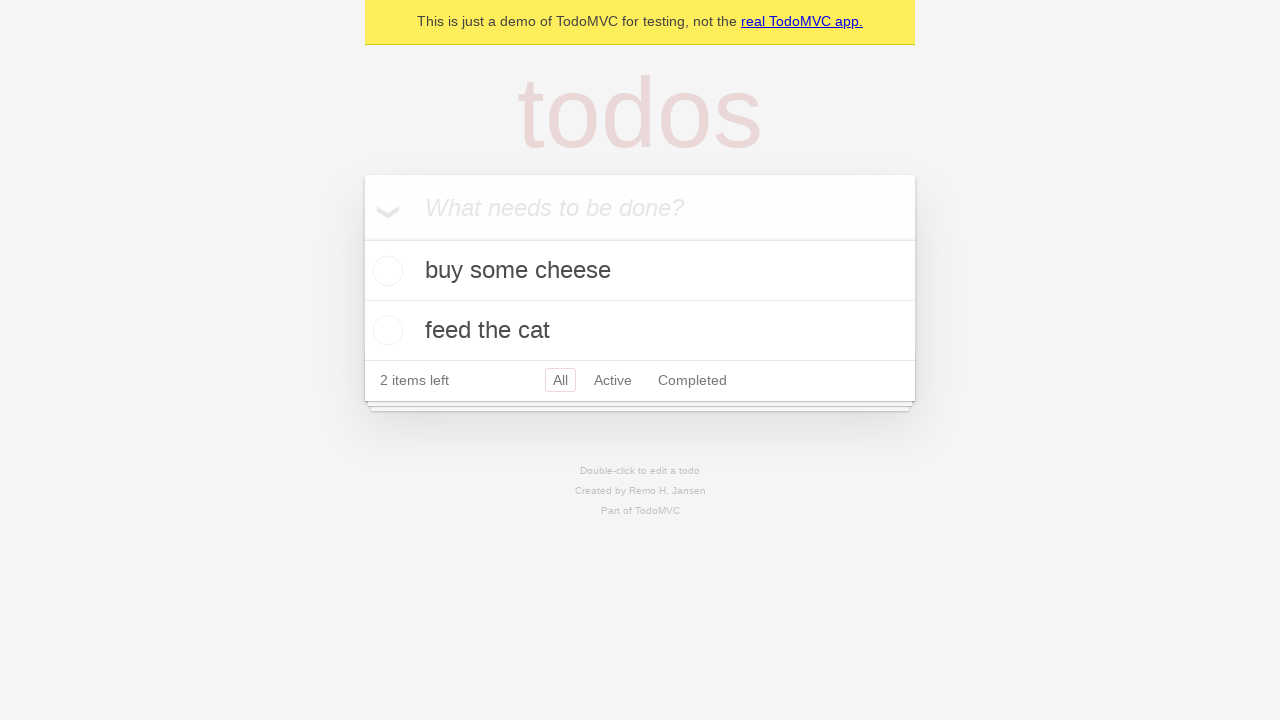

Filled todo input with 'book a doctors appointment' on internal:attr=[placeholder="What needs to be done?"i]
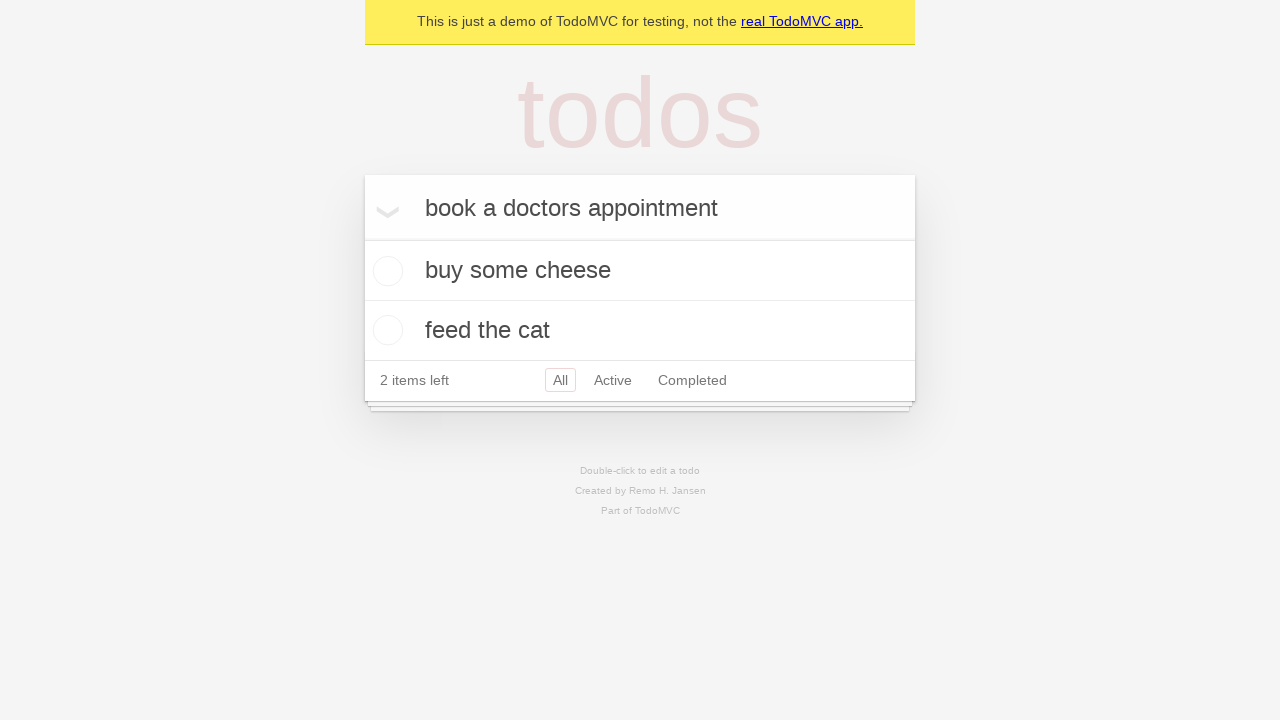

Pressed Enter to create third todo on internal:attr=[placeholder="What needs to be done?"i]
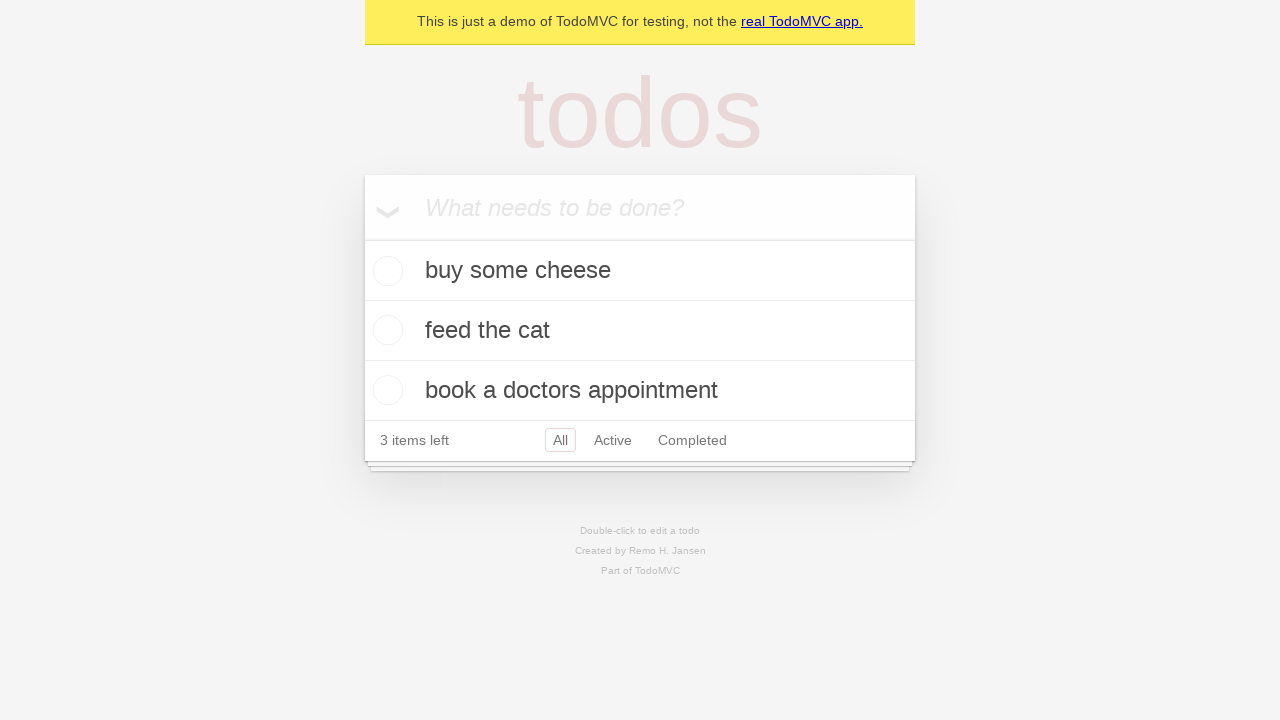

Waited for all 3 todos to be created
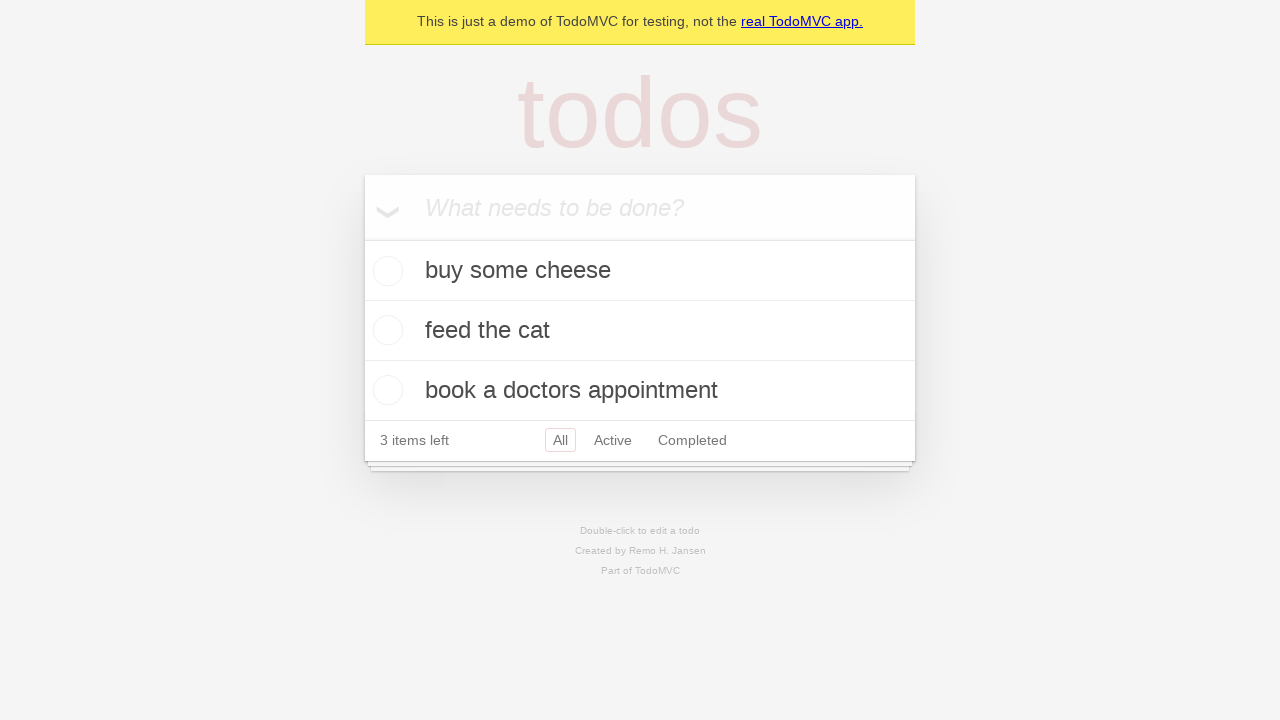

Double-clicked second todo to enter edit mode at (640, 331) on internal:testid=[data-testid="todo-item"s] >> nth=1
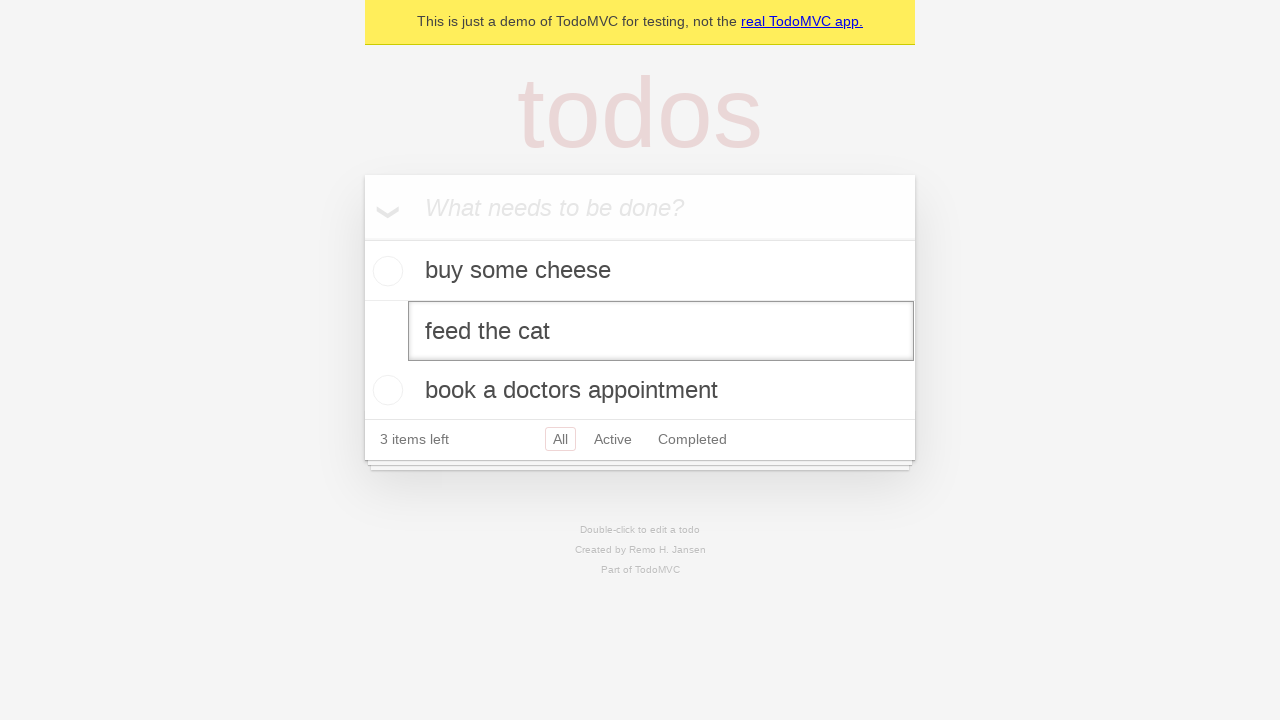

Filled edit textbox with 'buy some sausages' including leading and trailing whitespace on internal:testid=[data-testid="todo-item"s] >> nth=1 >> internal:role=textbox[nam
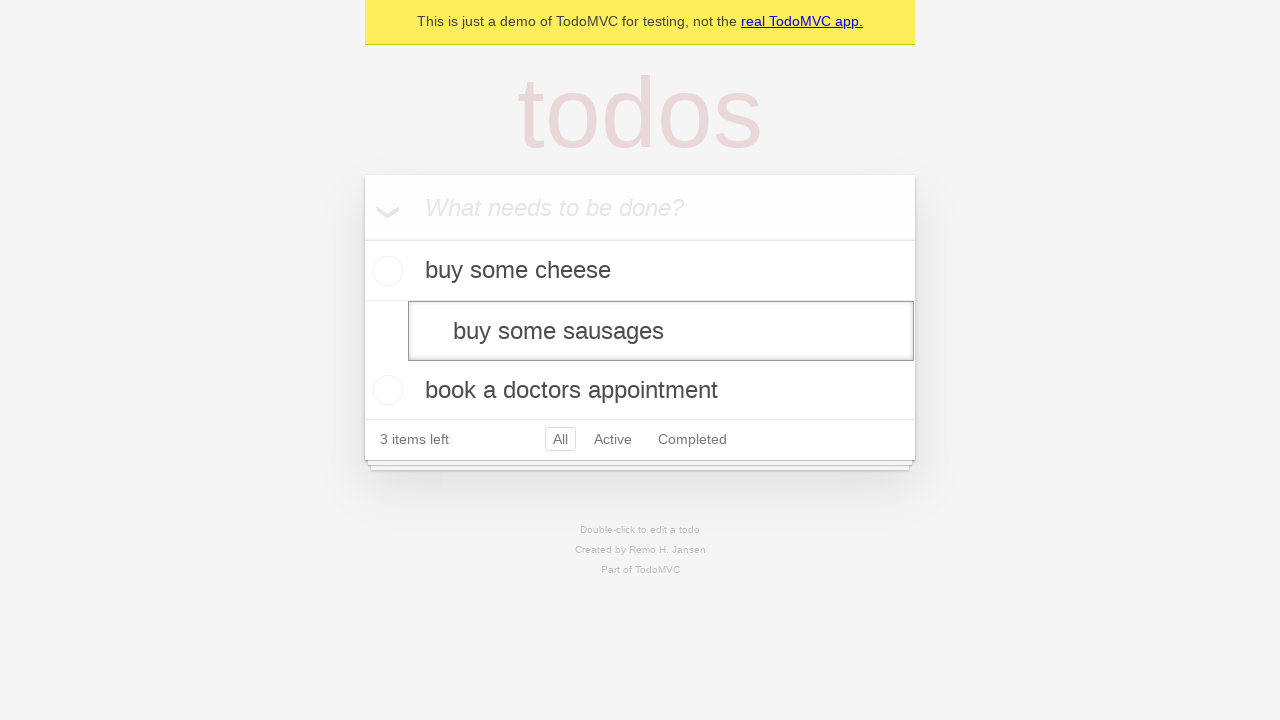

Pressed Enter to save edited todo text on internal:testid=[data-testid="todo-item"s] >> nth=1 >> internal:role=textbox[nam
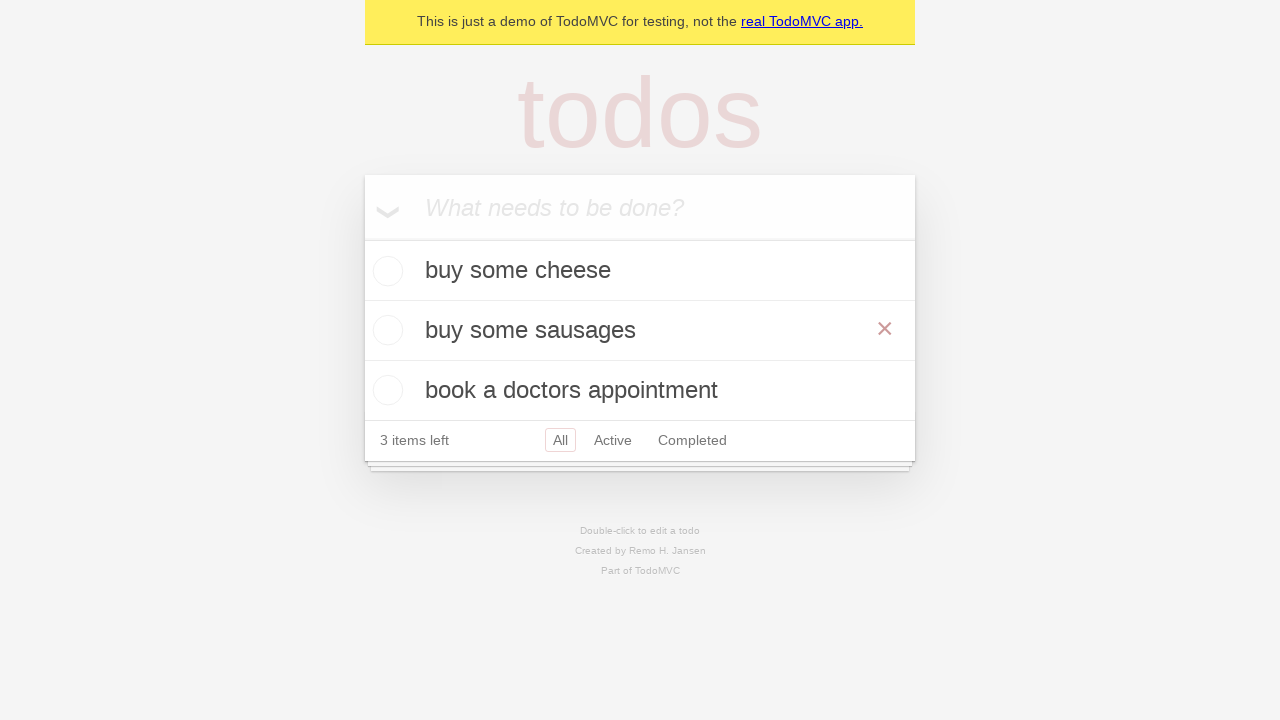

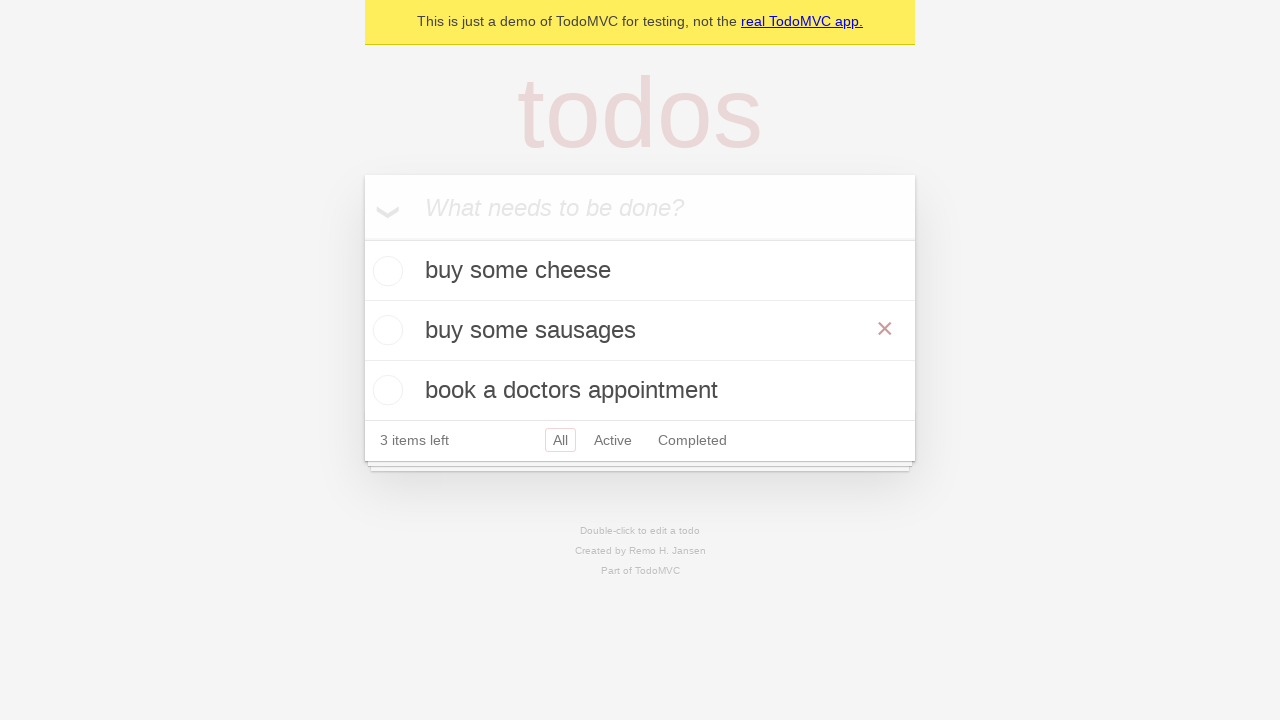